Tests that a todo item is removed when edited to an empty string

Starting URL: https://demo.playwright.dev/todomvc

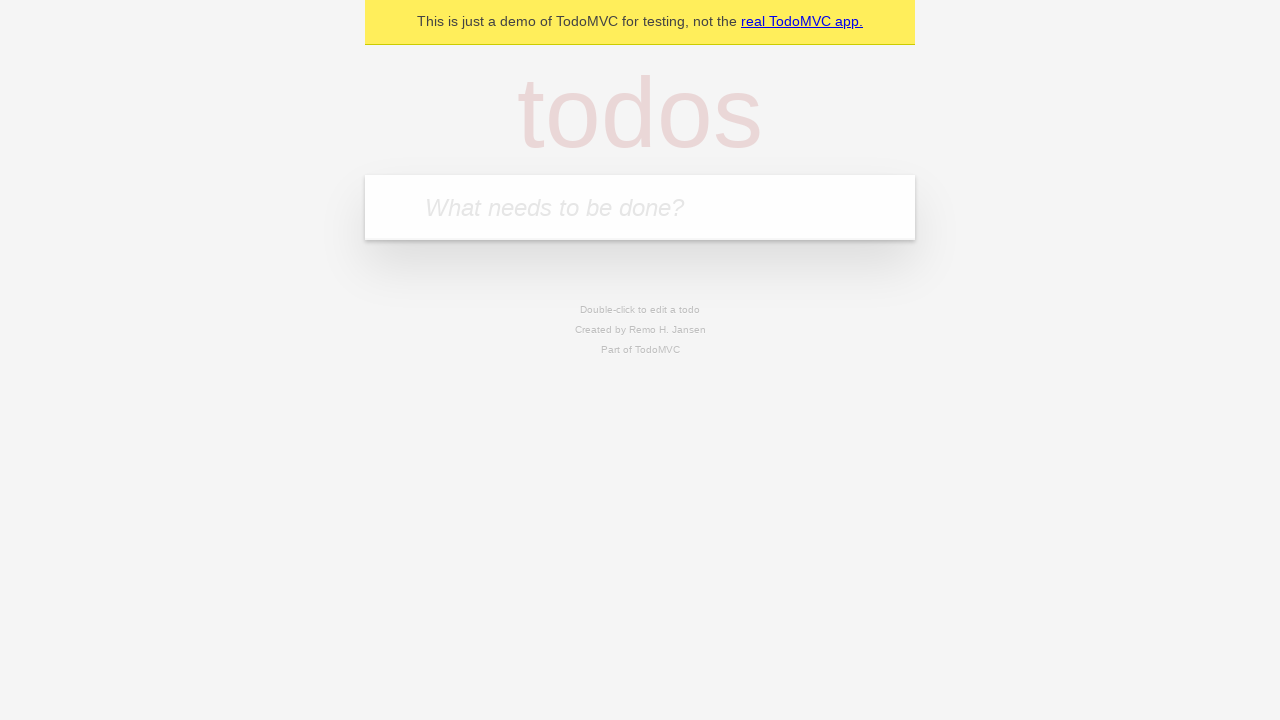

Filled todo input with 'buy some cheese' on internal:attr=[placeholder="What needs to be done?"i]
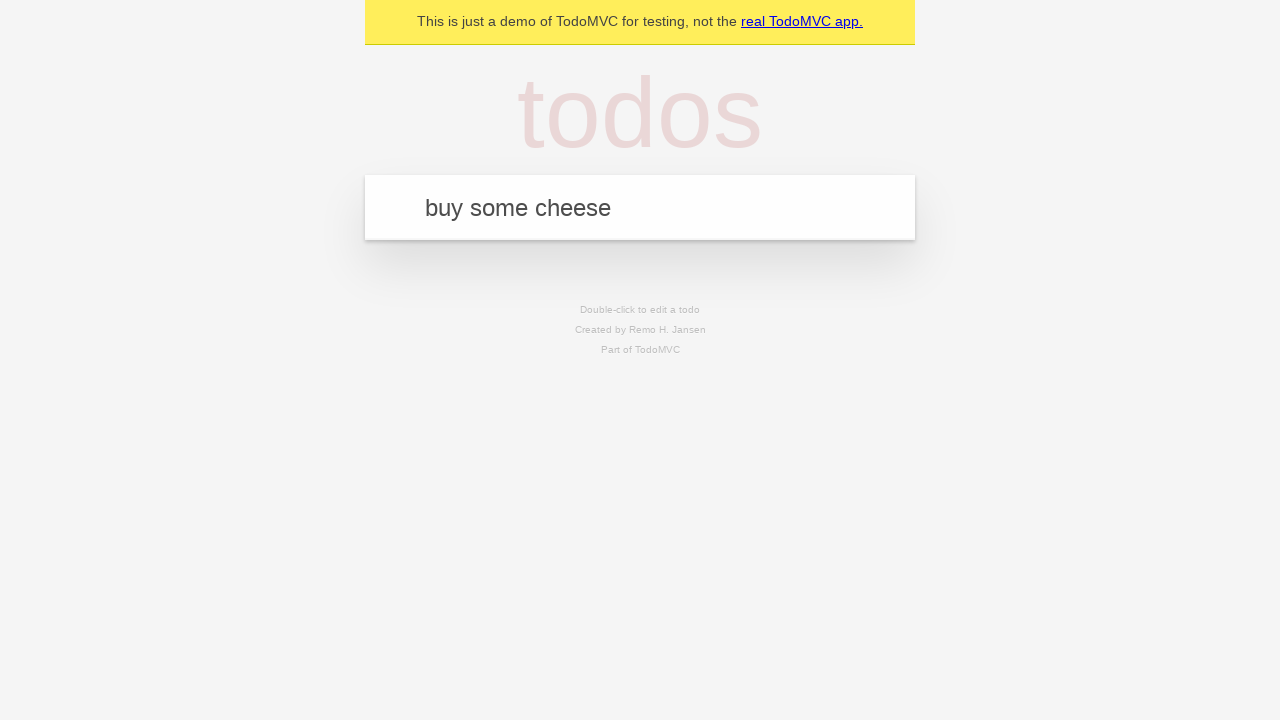

Pressed Enter to create todo 'buy some cheese' on internal:attr=[placeholder="What needs to be done?"i]
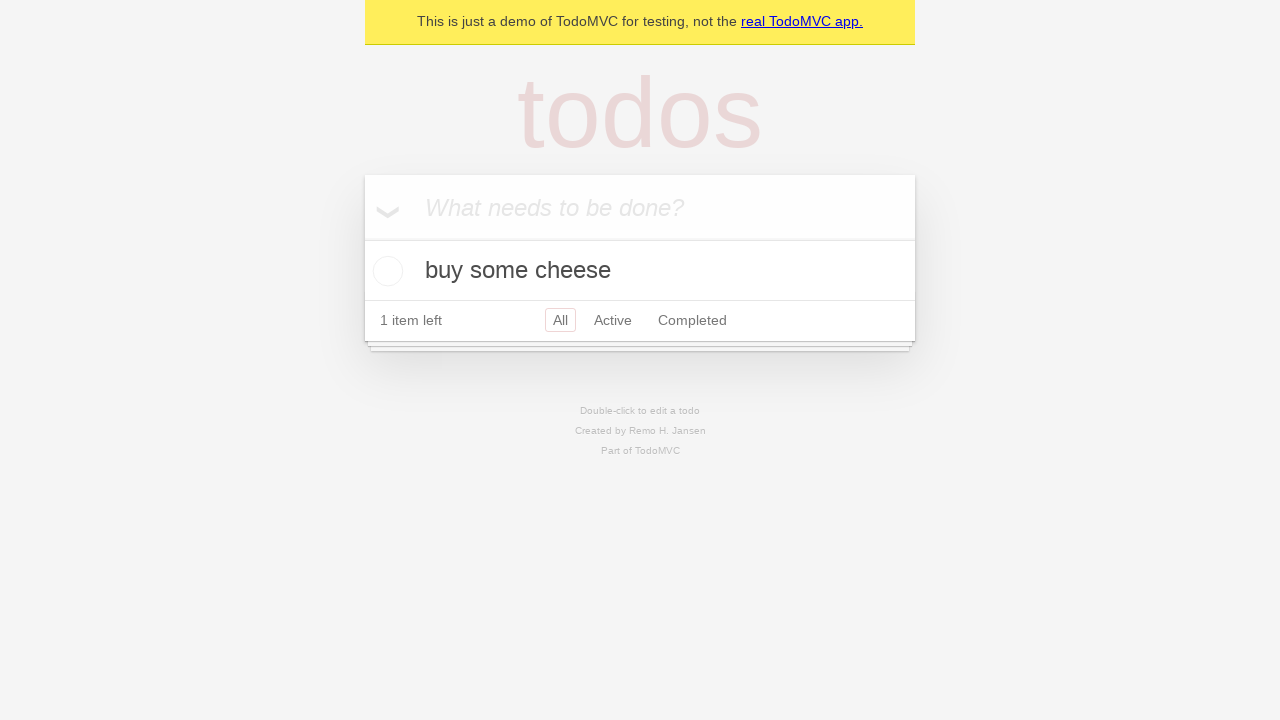

Filled todo input with 'feed the cat' on internal:attr=[placeholder="What needs to be done?"i]
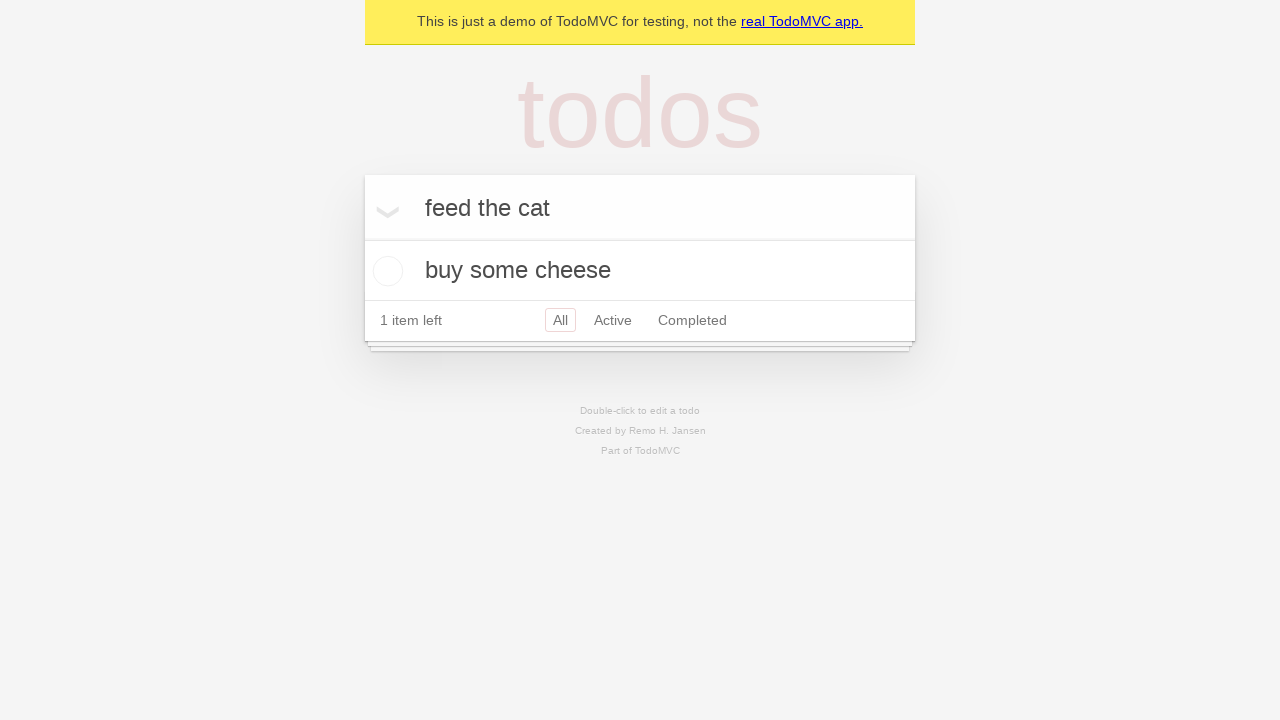

Pressed Enter to create todo 'feed the cat' on internal:attr=[placeholder="What needs to be done?"i]
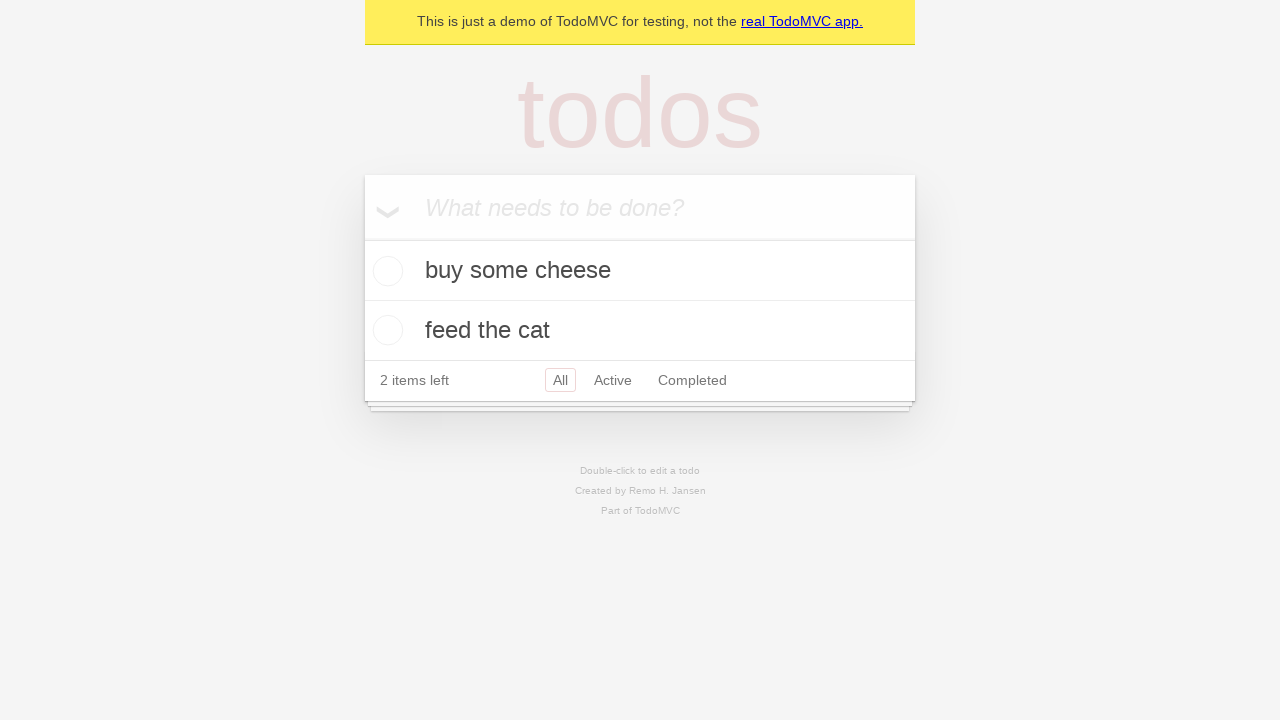

Filled todo input with 'book a doctors appointment' on internal:attr=[placeholder="What needs to be done?"i]
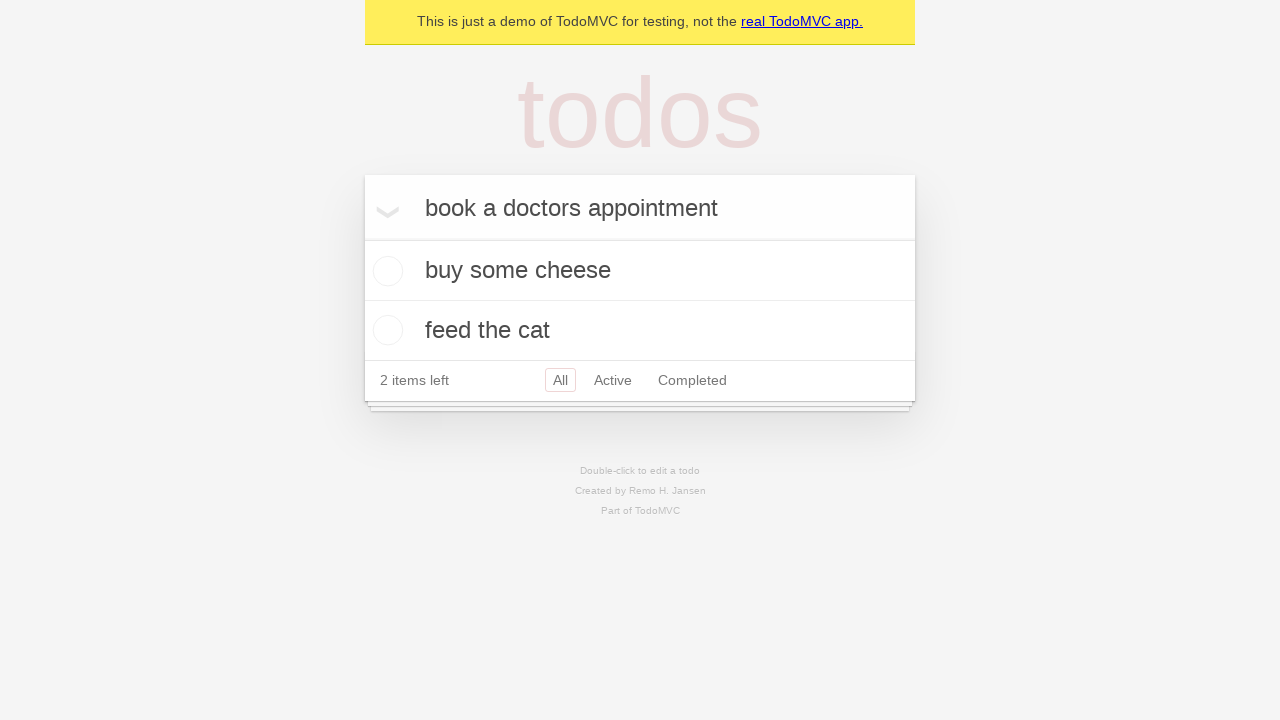

Pressed Enter to create todo 'book a doctors appointment' on internal:attr=[placeholder="What needs to be done?"i]
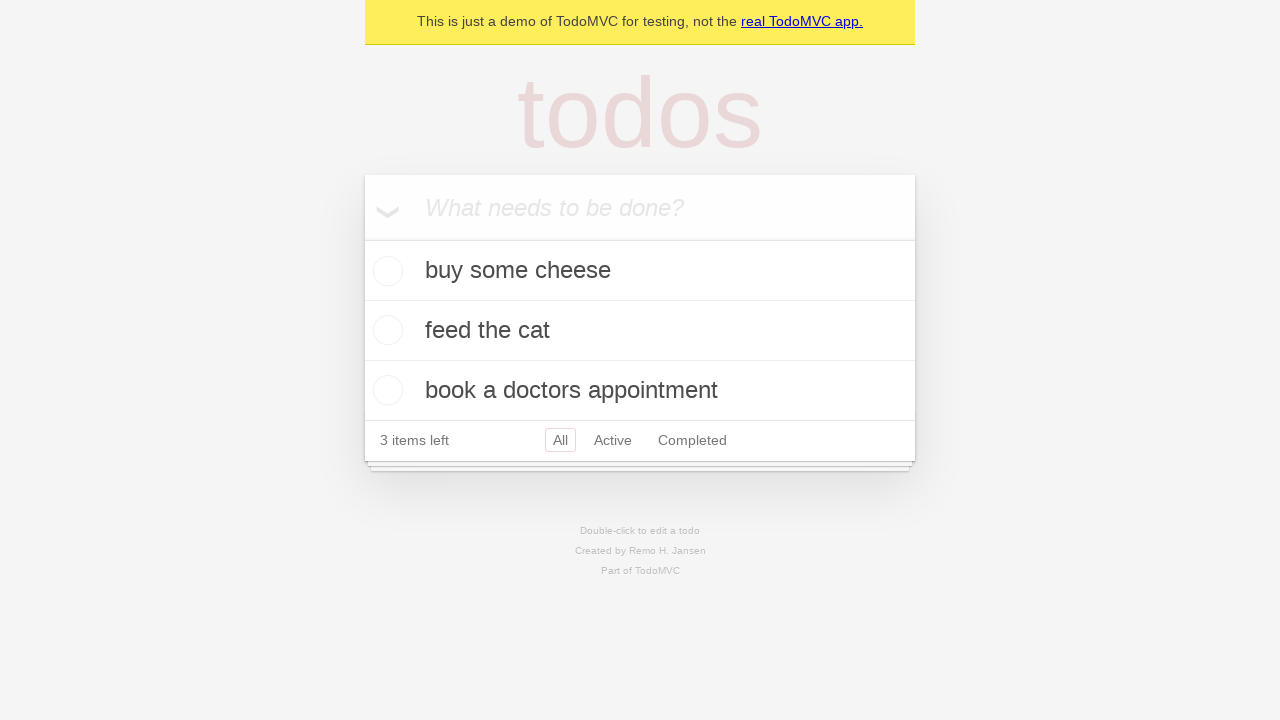

Waited for all 3 todo items to load
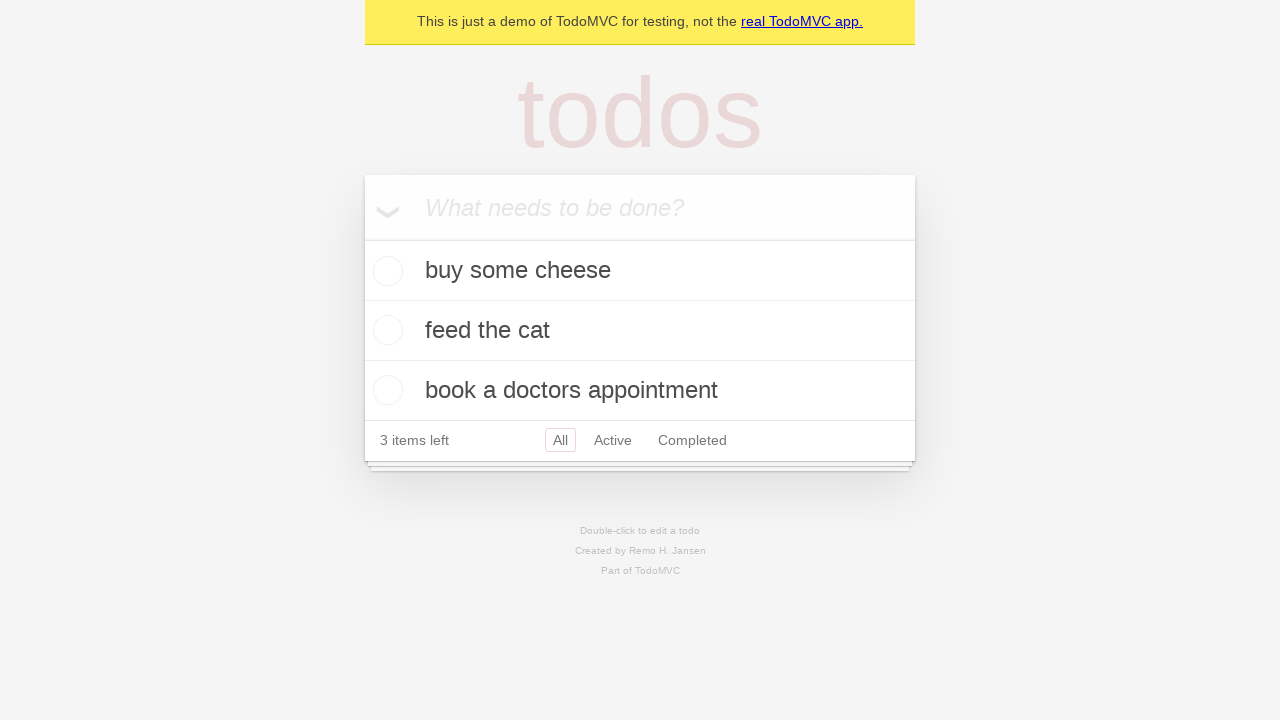

Double-clicked second todo item to enter edit mode at (640, 331) on internal:testid=[data-testid="todo-item"s] >> nth=1
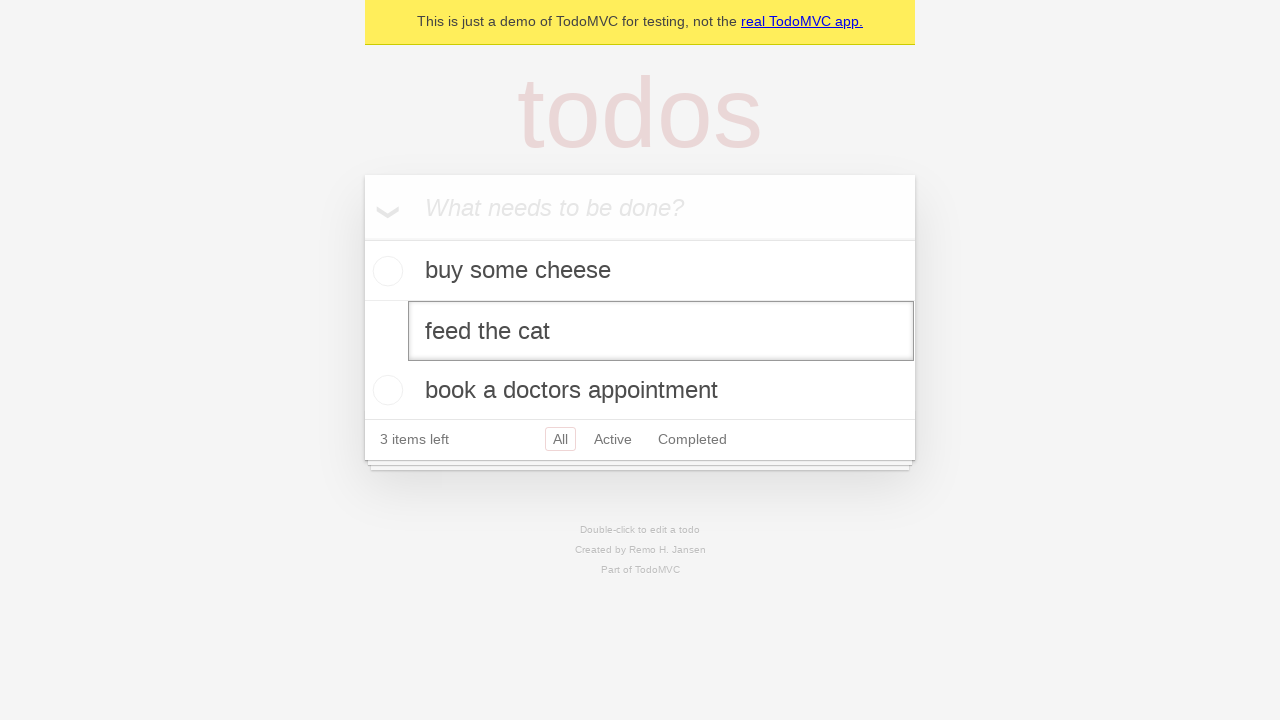

Cleared the edit input field to empty string on internal:testid=[data-testid="todo-item"s] >> nth=1 >> internal:role=textbox[nam
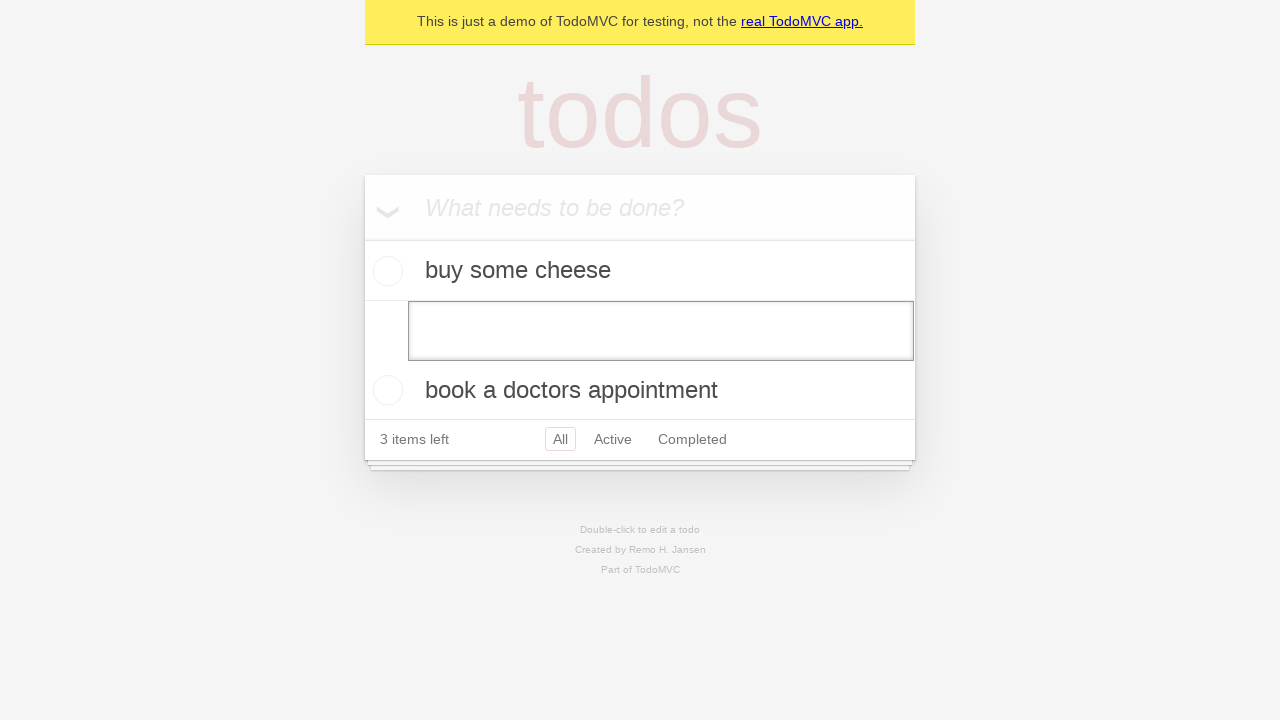

Pressed Enter to confirm empty edit, removing the todo item on internal:testid=[data-testid="todo-item"s] >> nth=1 >> internal:role=textbox[nam
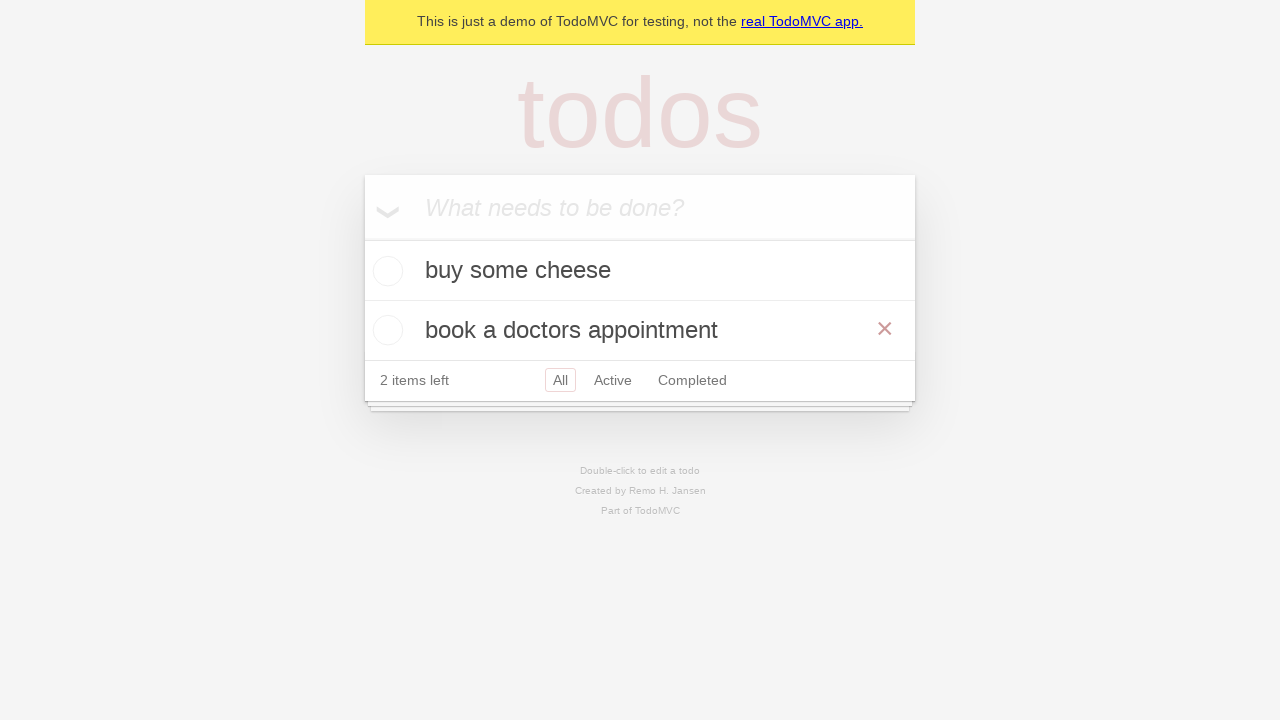

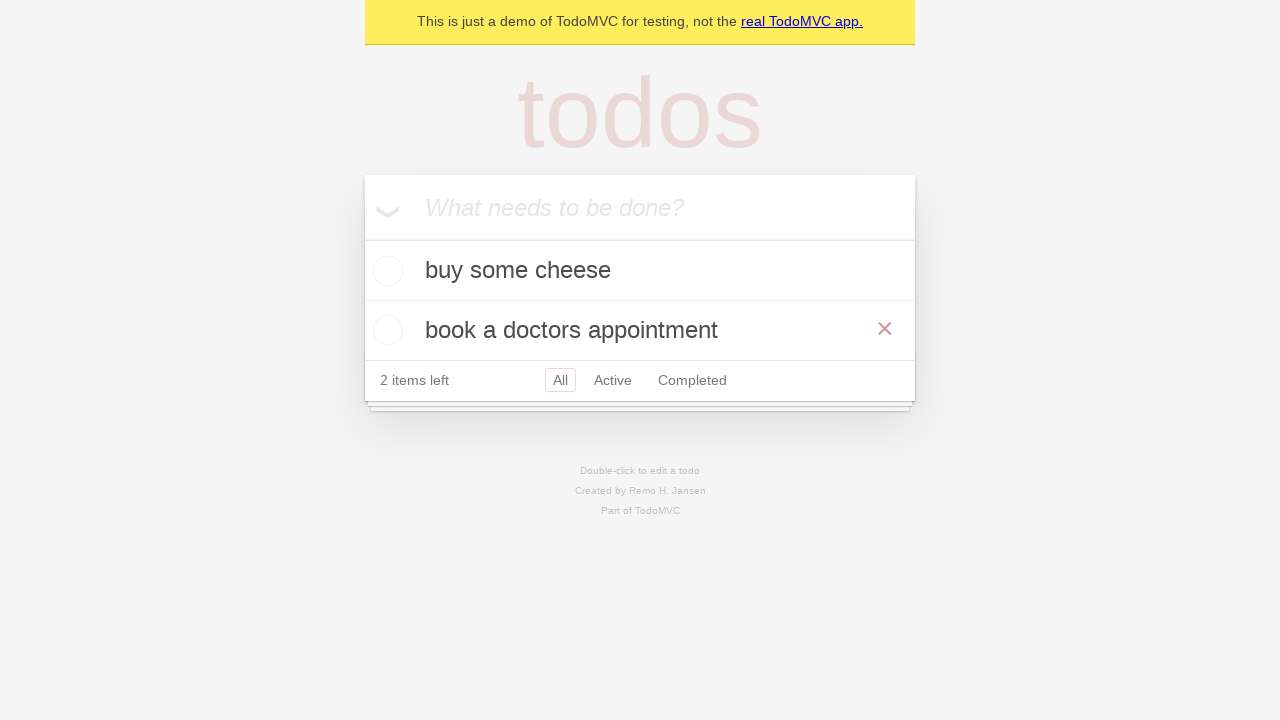